Tests JavaScript alert handling functionality including simple alerts, confirm dialogs, and prompt dialogs by triggering them and interacting with accept, dismiss, and sendKeys operations

Starting URL: https://demoqa.com/alerts

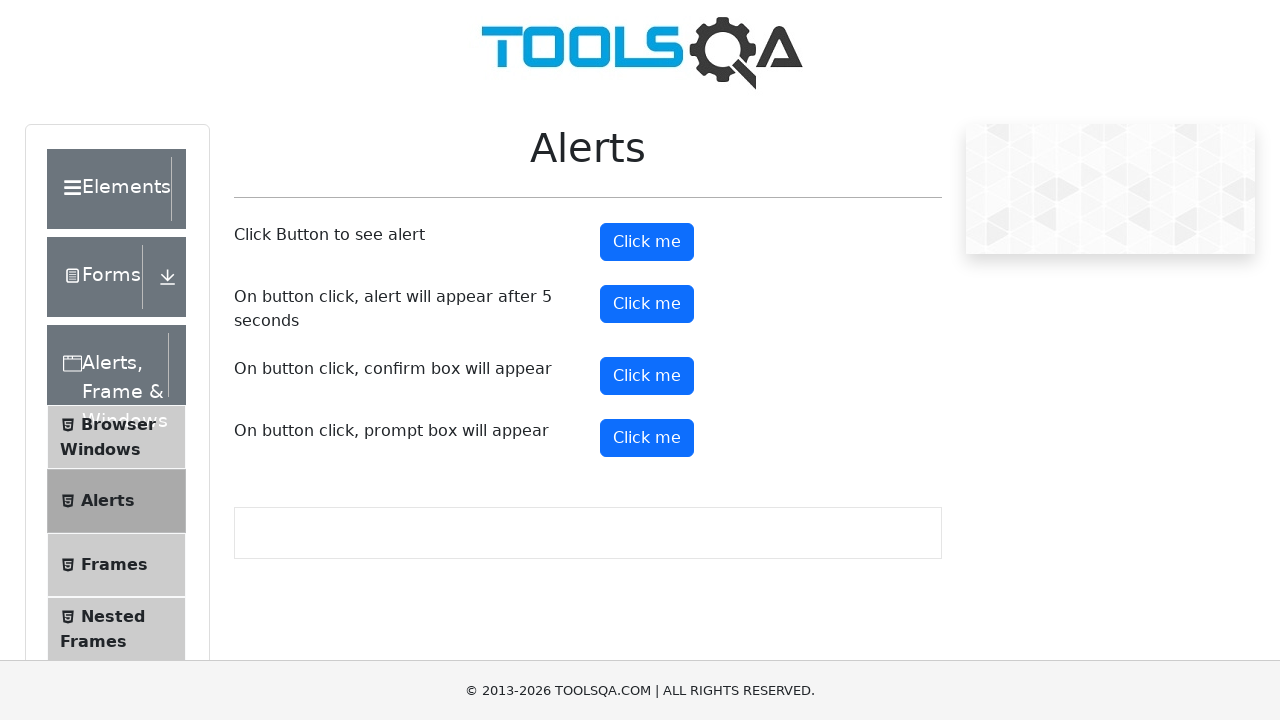

Clicked alert button to trigger simple alert at (647, 242) on #alertButton
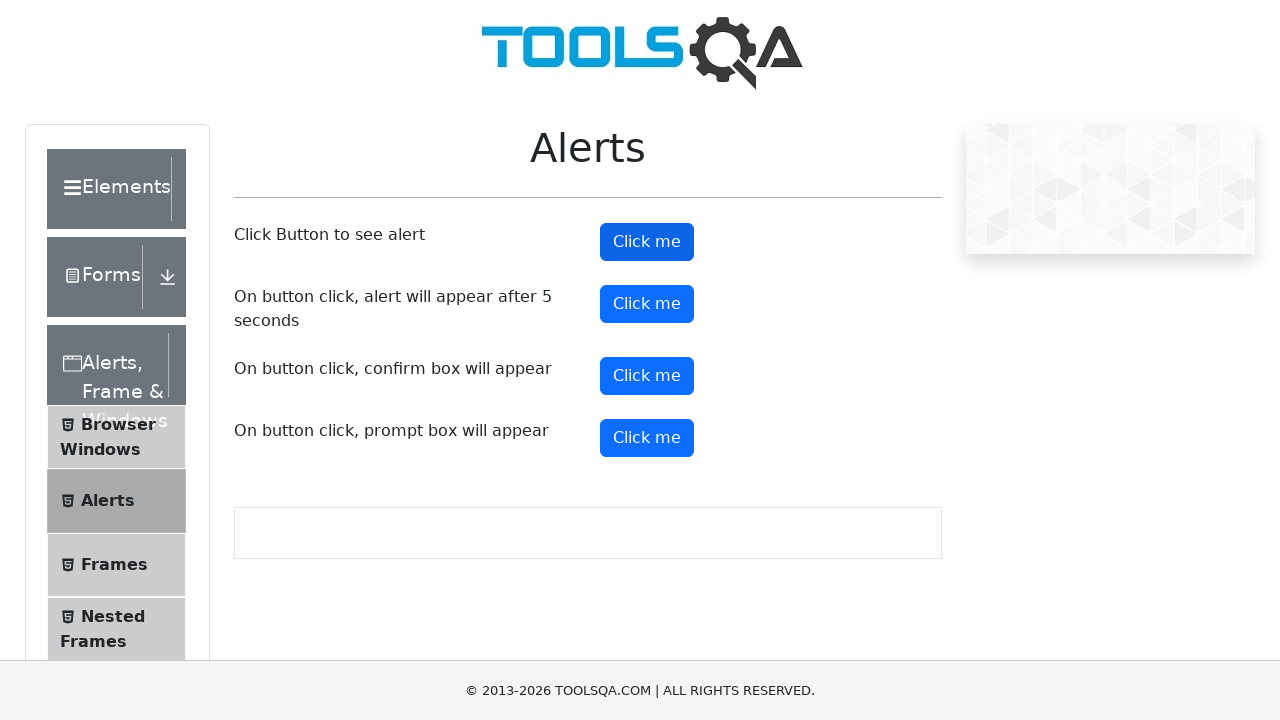

Set up dialog handler to accept alerts
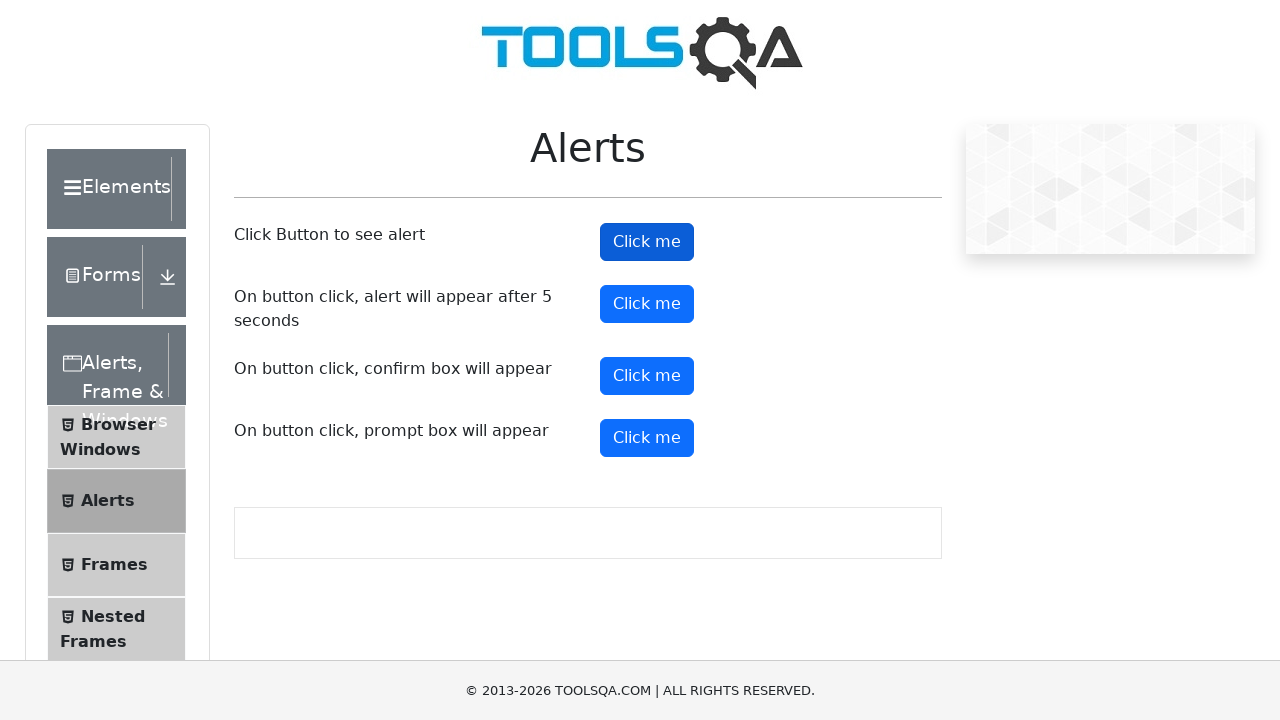

Waited 500ms for alert handling to complete
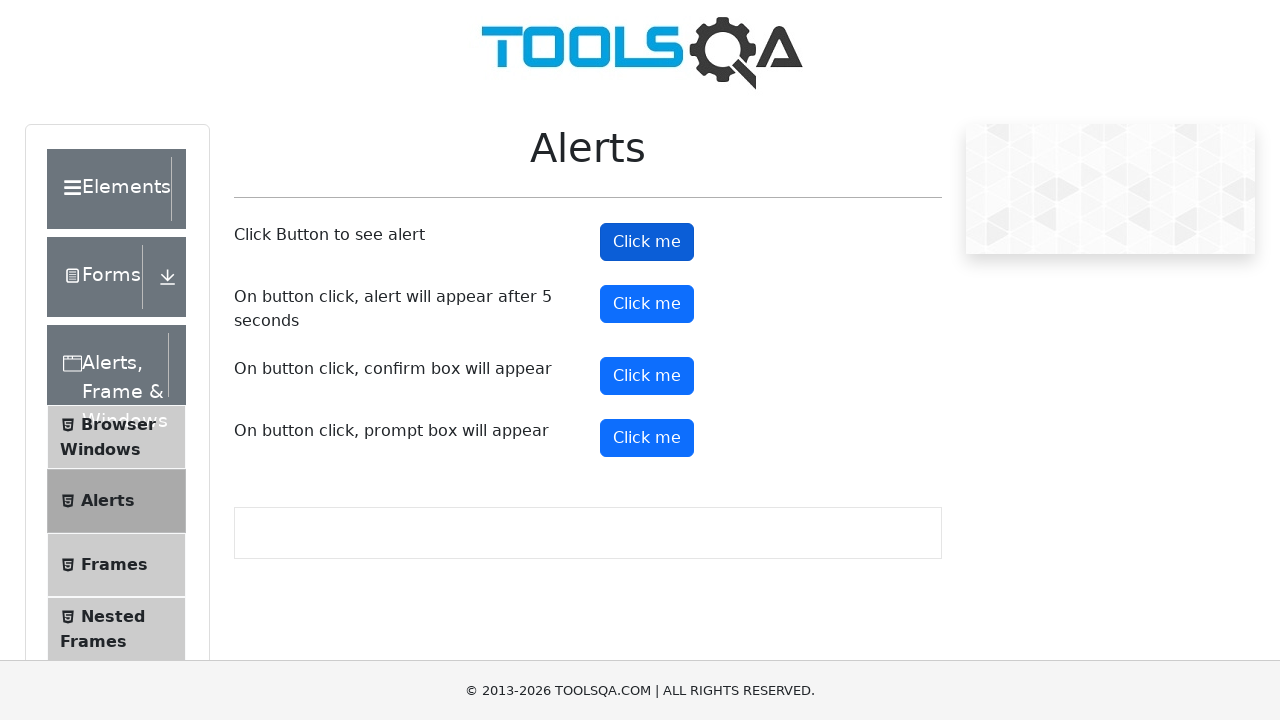

Clicked prompt button to trigger confirm dialog at (647, 438) on xpath=//button[@id='promtButton']
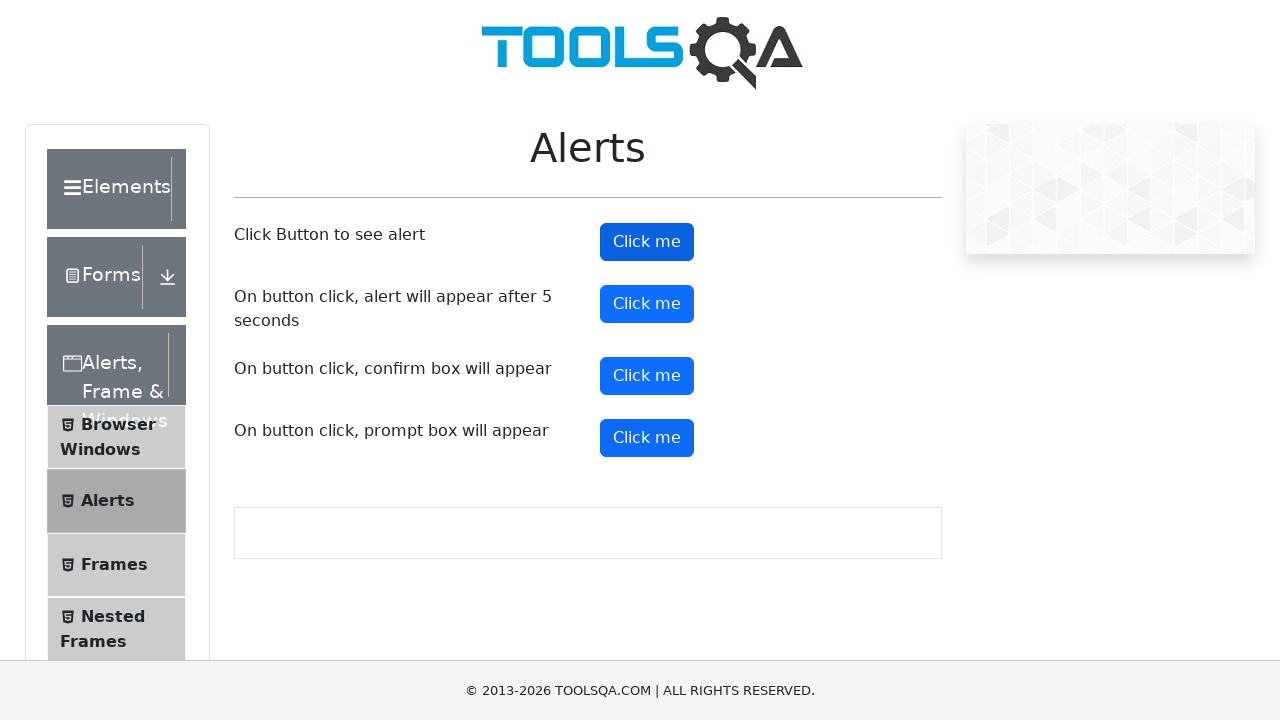

Set up dialog handler to dismiss confirm dialogs
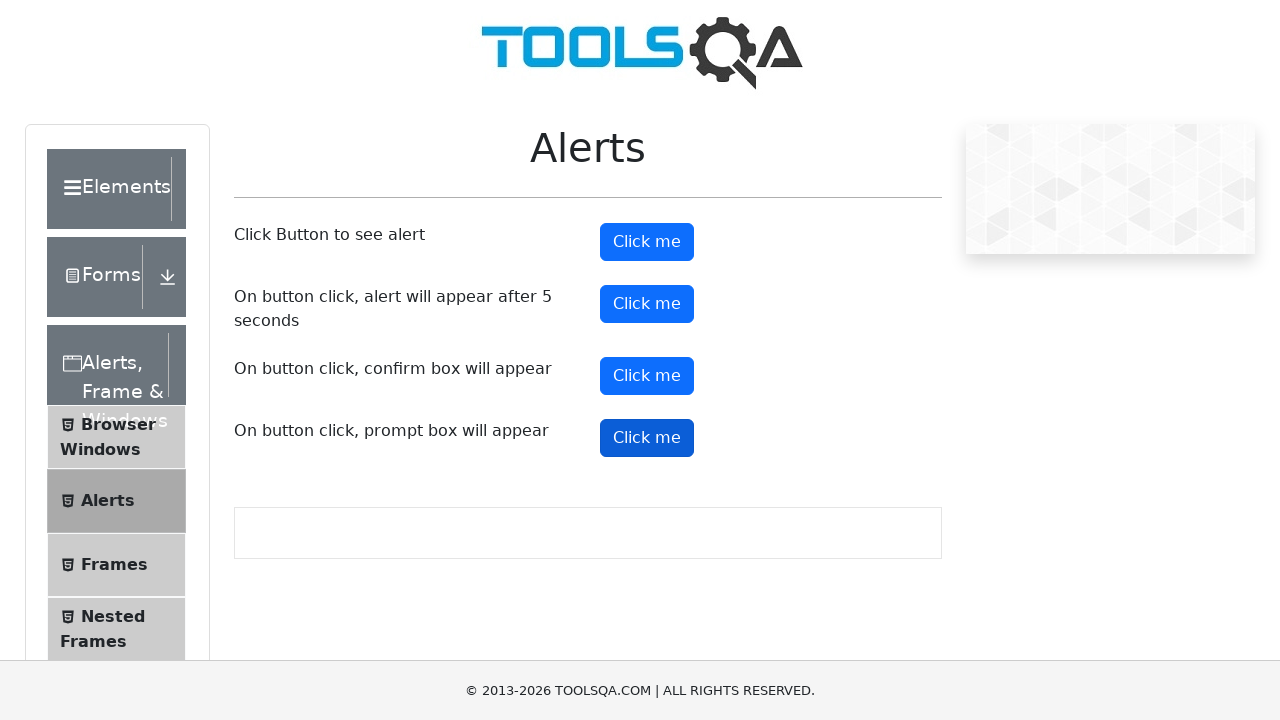

Waited 500ms for confirm dialog handling
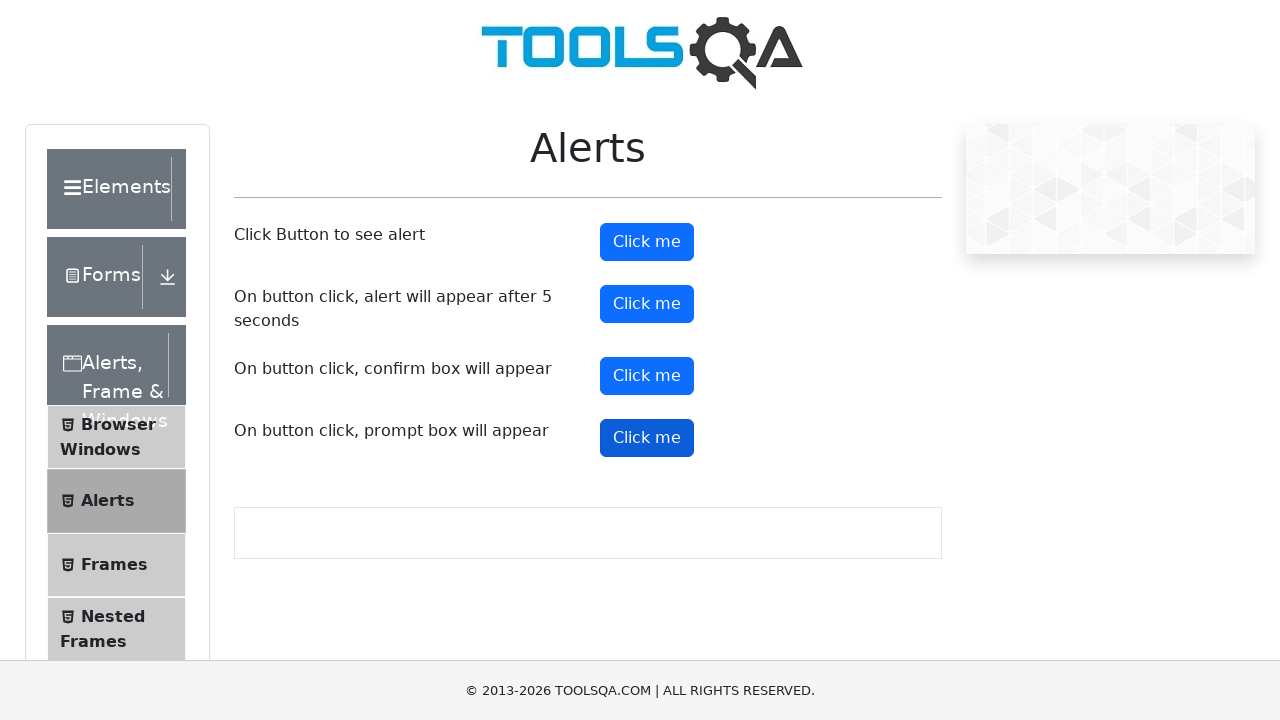

Set up dialog handler to accept prompt dialogs with 'Testing' input
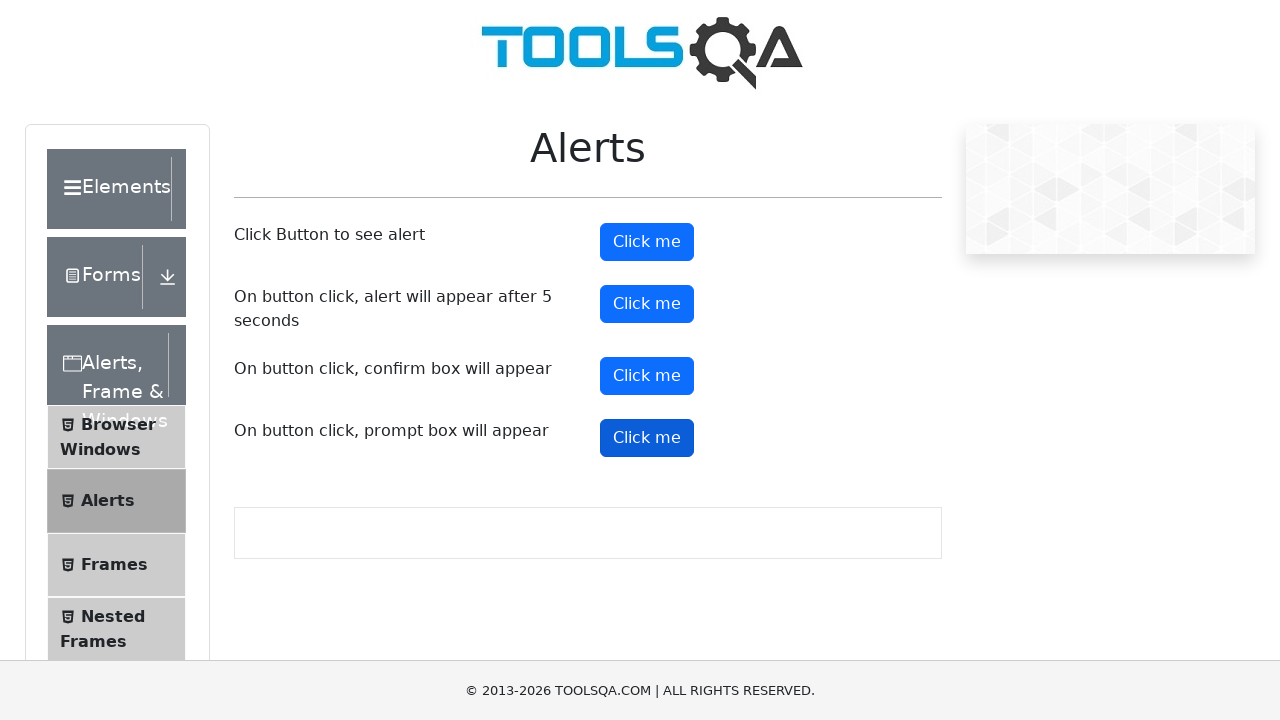

Clicked prompt button to trigger prompt dialog at (647, 438) on #promtButton
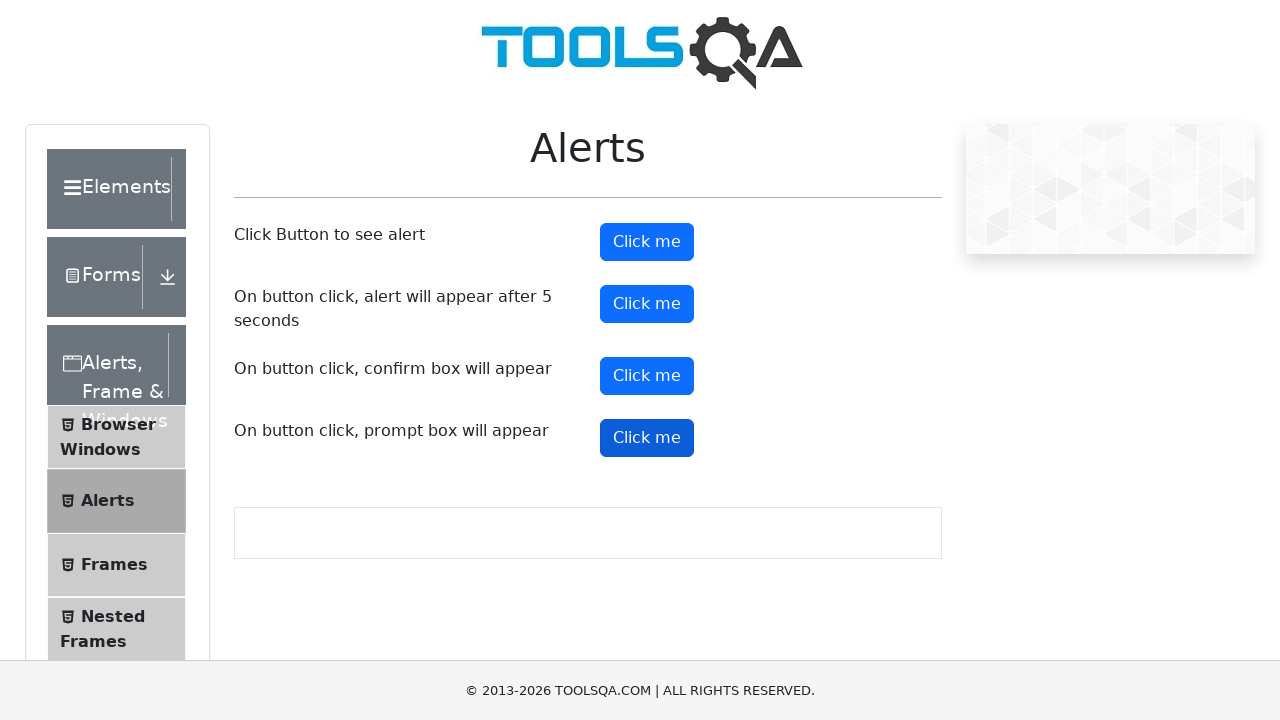

Waited 500ms for prompt dialog handling to complete
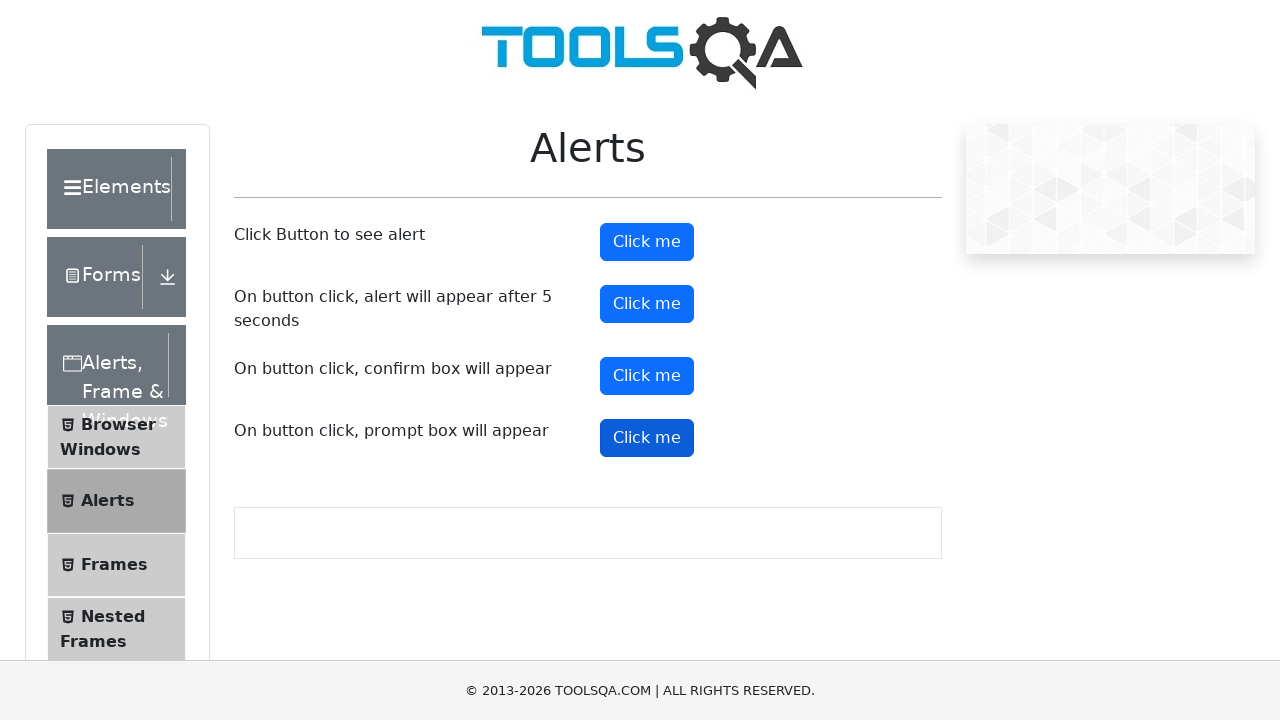

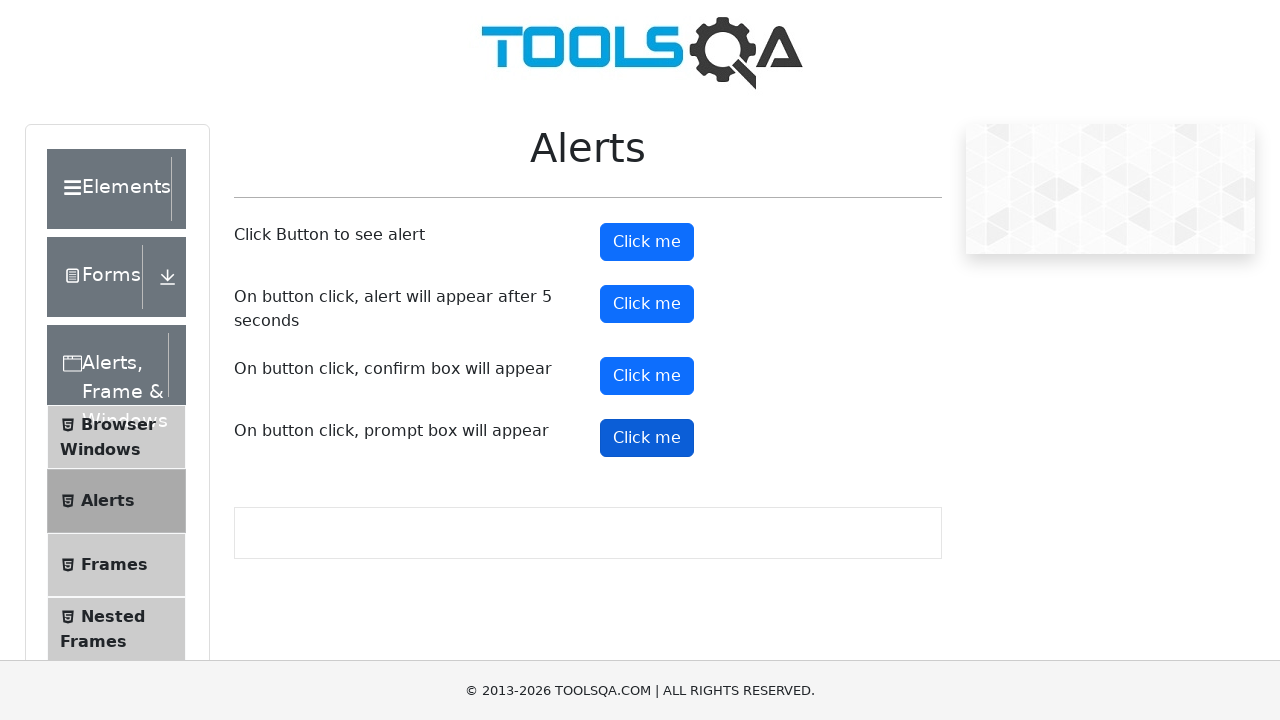